Tests that an error message is displayed when trying to save an employee with an empty name field

Starting URL: https://devmountain-qa.github.io/employee-manager/1.2_Version/index.html

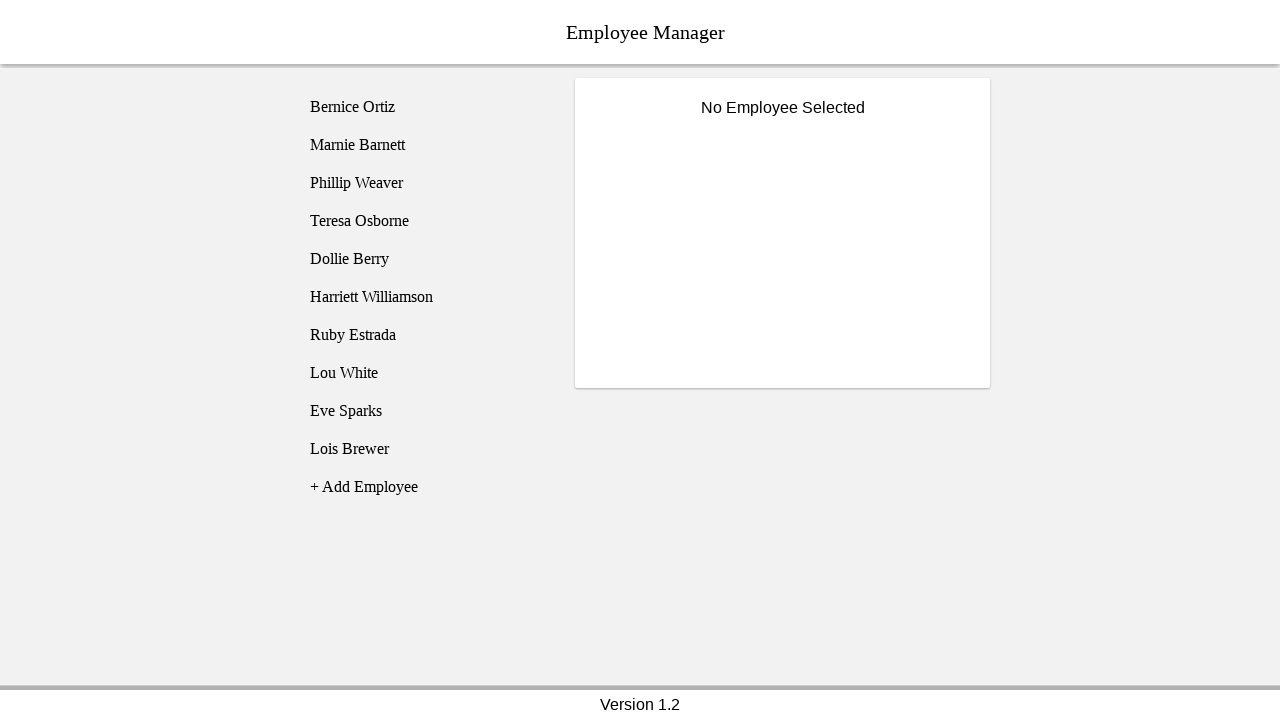

Clicked on Bernice Ortiz employee at (425, 107) on [name='employee1']
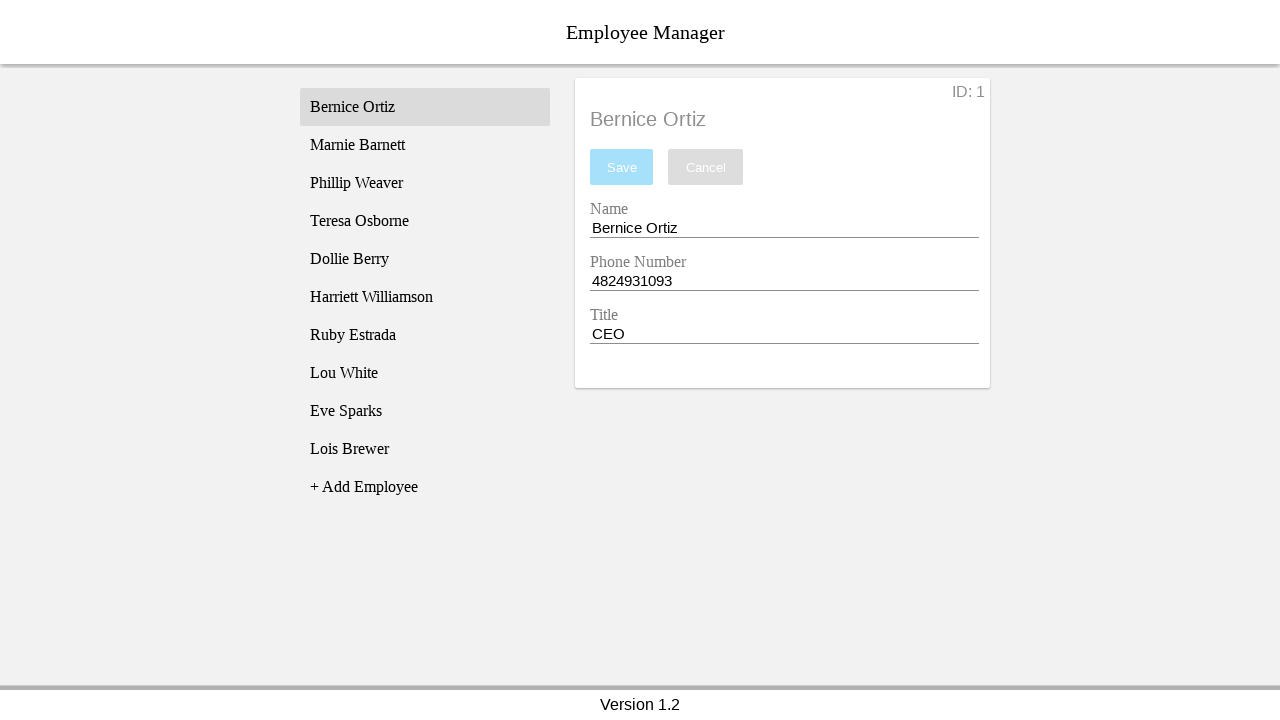

Name input field became visible
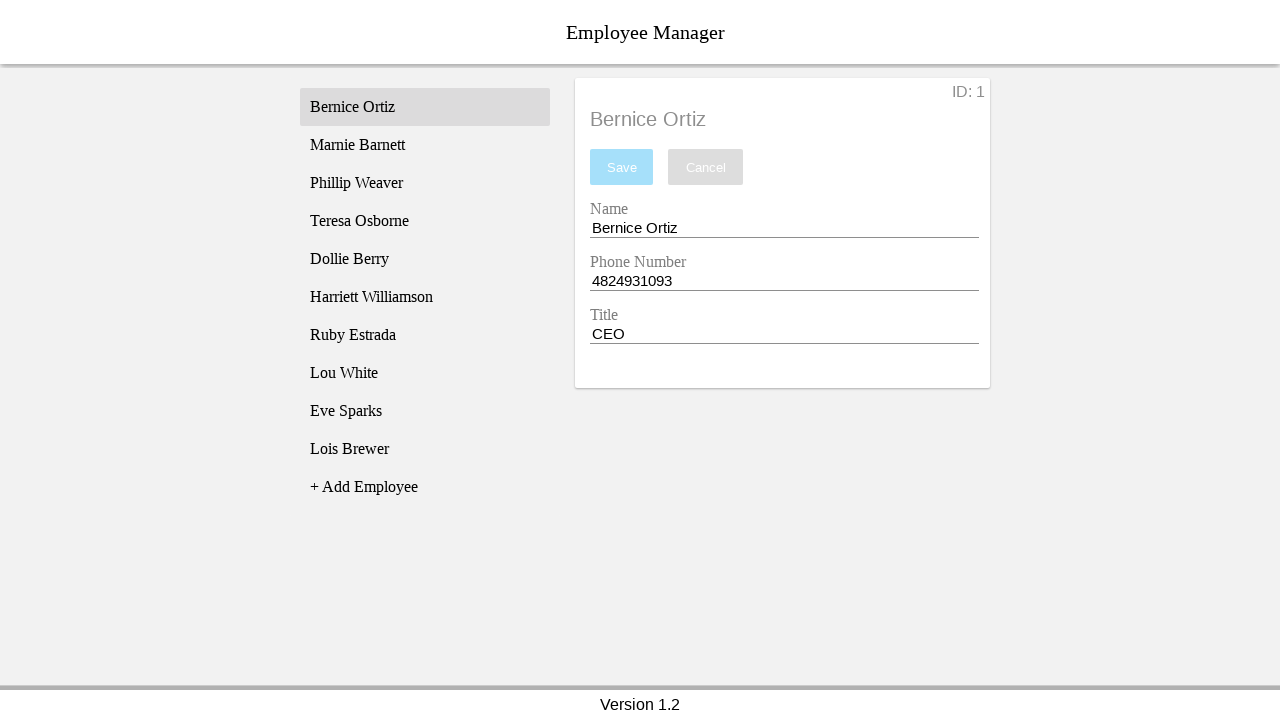

Cleared name input field on [name='nameEntry']
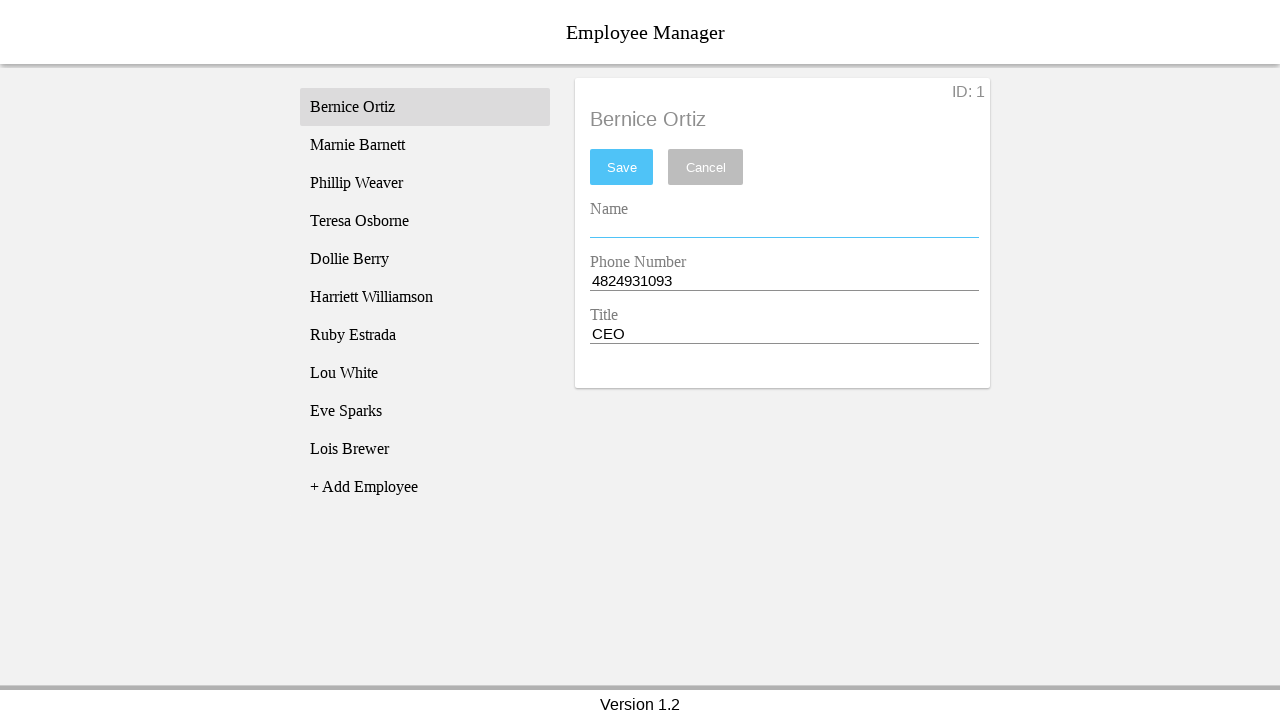

Pressed Space in name input field to trigger validation on [name='nameEntry']
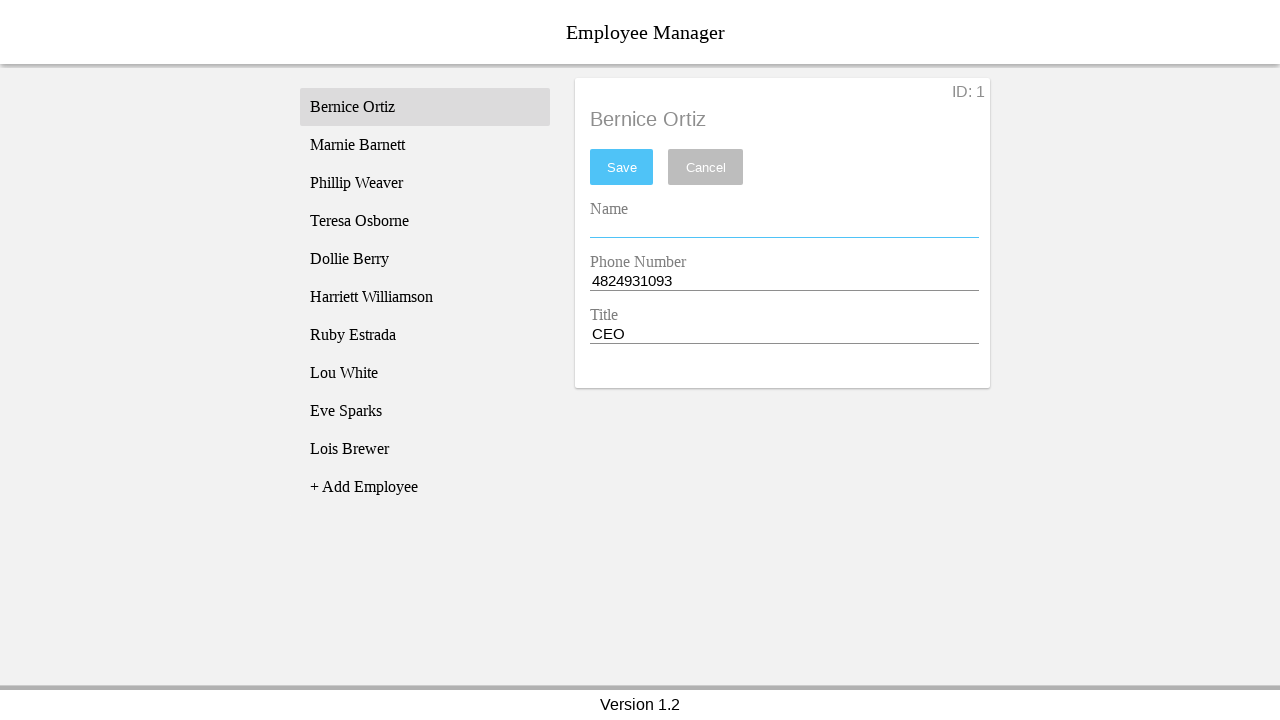

Pressed Backspace in name input field to trigger validation on [name='nameEntry']
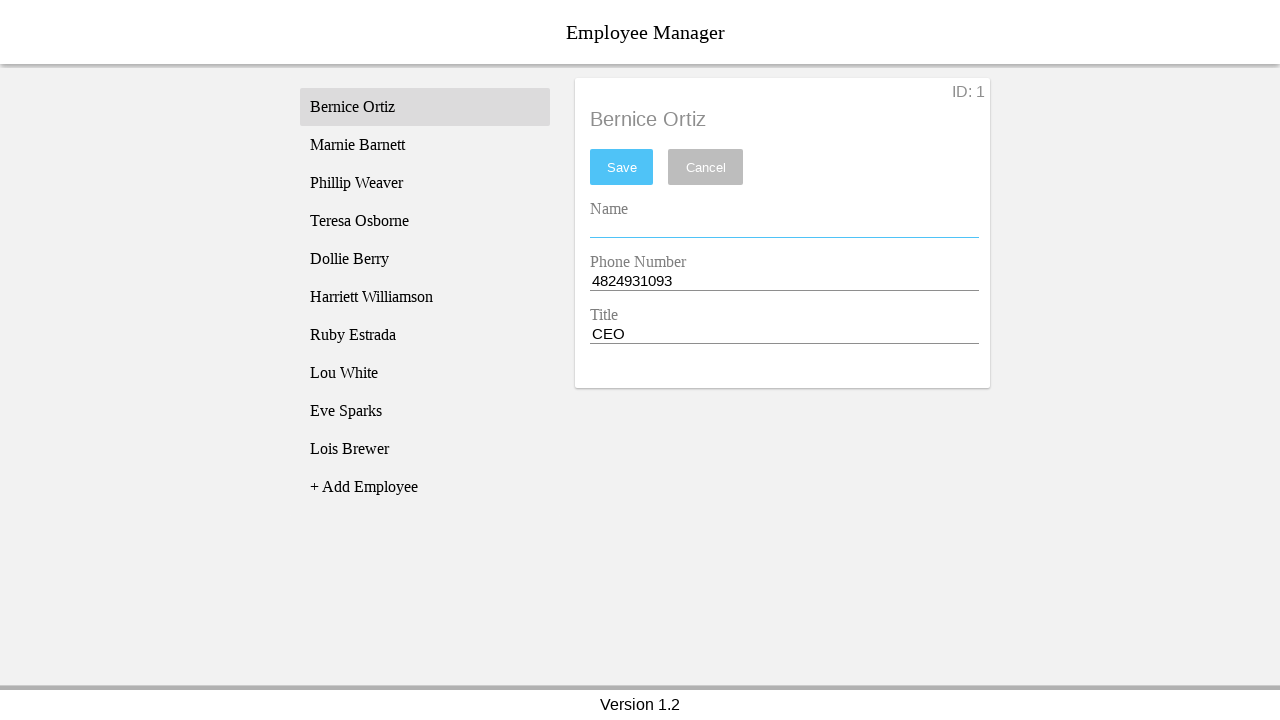

Clicked save button to trigger validation error at (622, 167) on #saveBtn
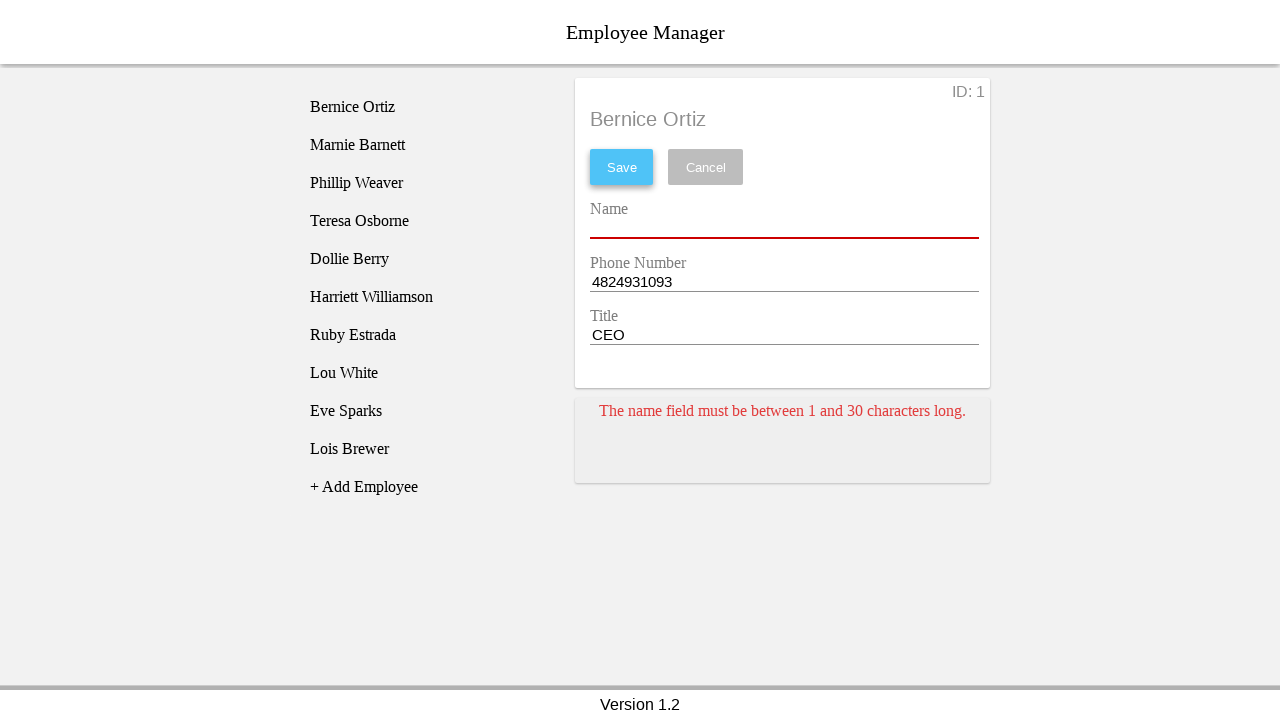

Error card displayed indicating empty name field validation error
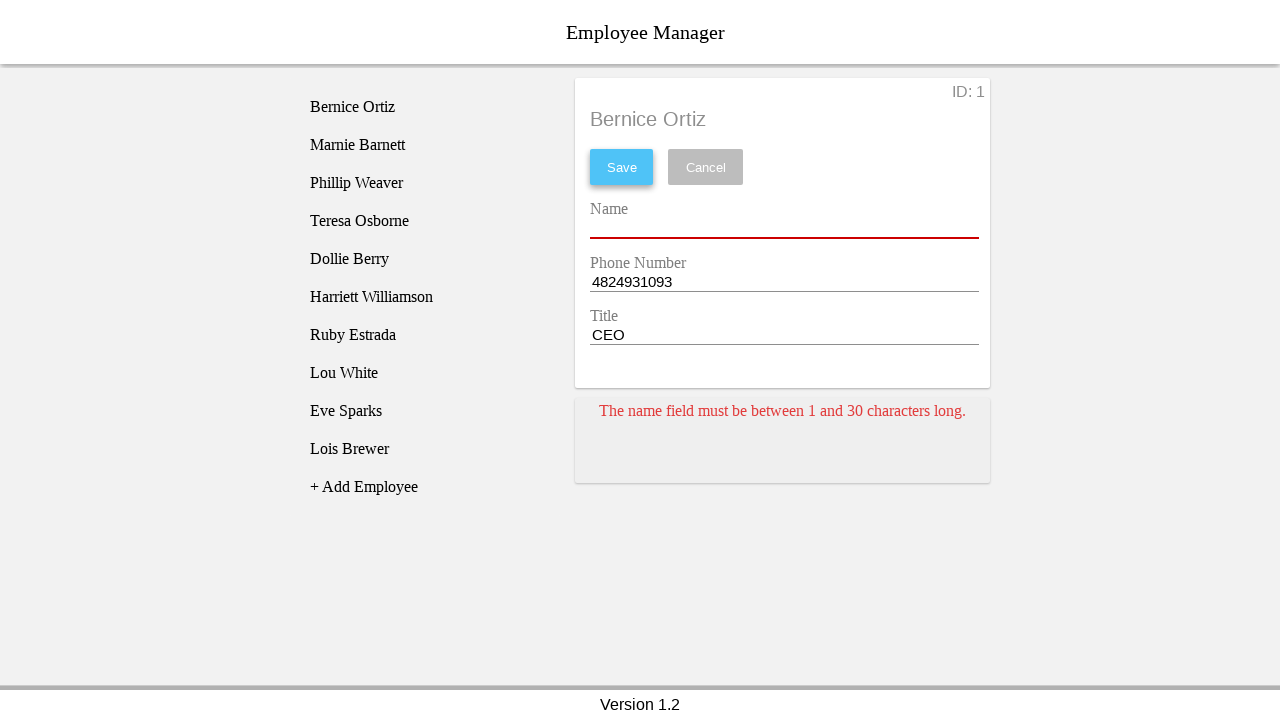

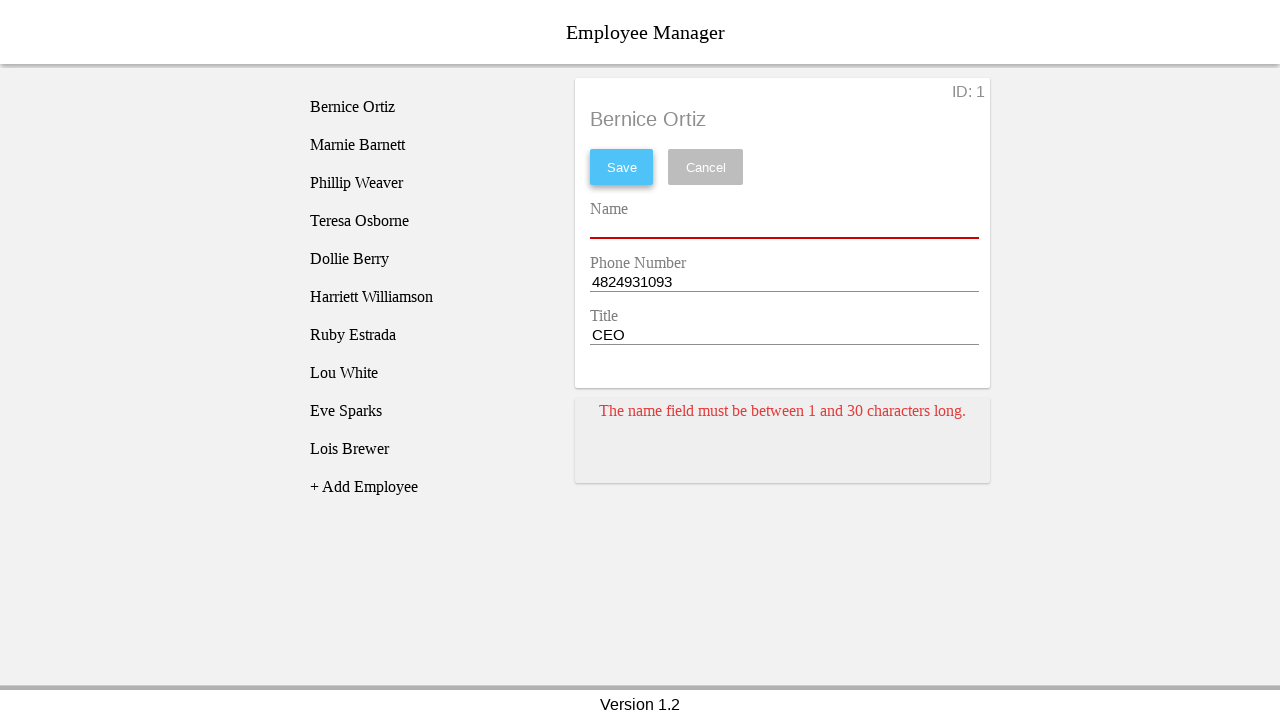